Tests alert handling by clicking a button that triggers an alert and then accepting it

Starting URL: http://formy-project.herokuapp.com/switch-window

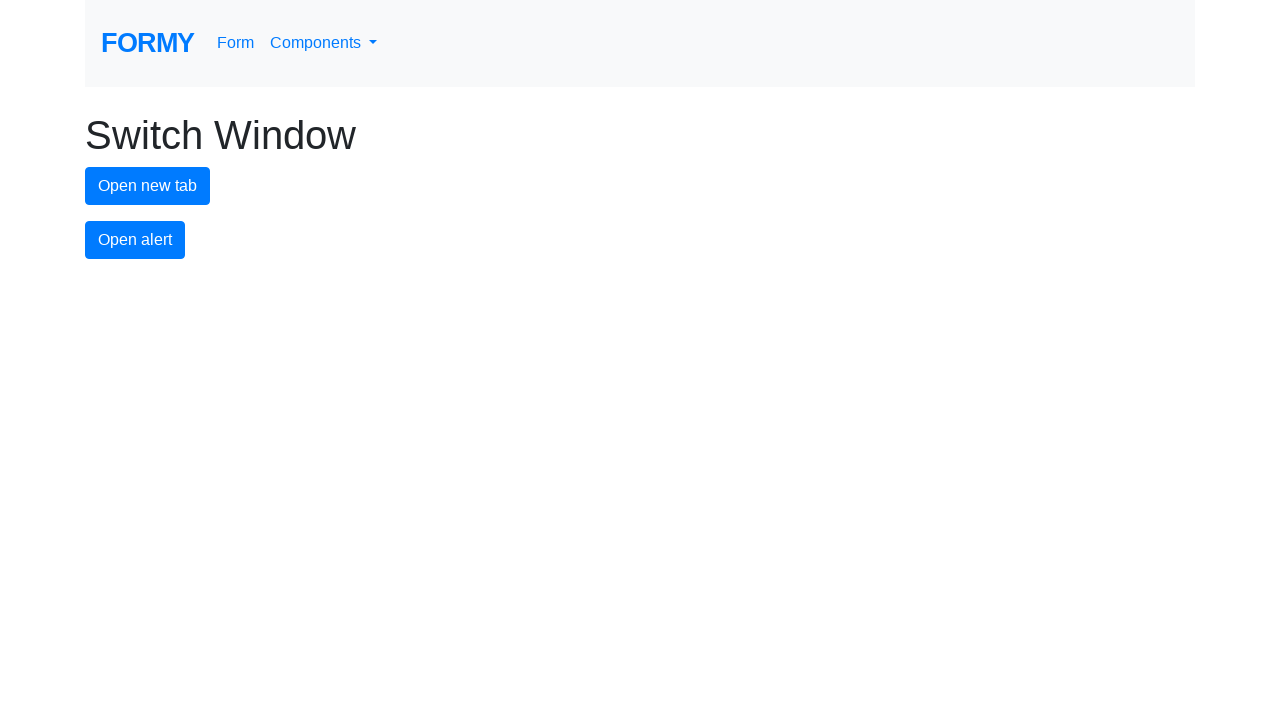

Clicked alert button to trigger alert dialog at (135, 240) on #alert-button
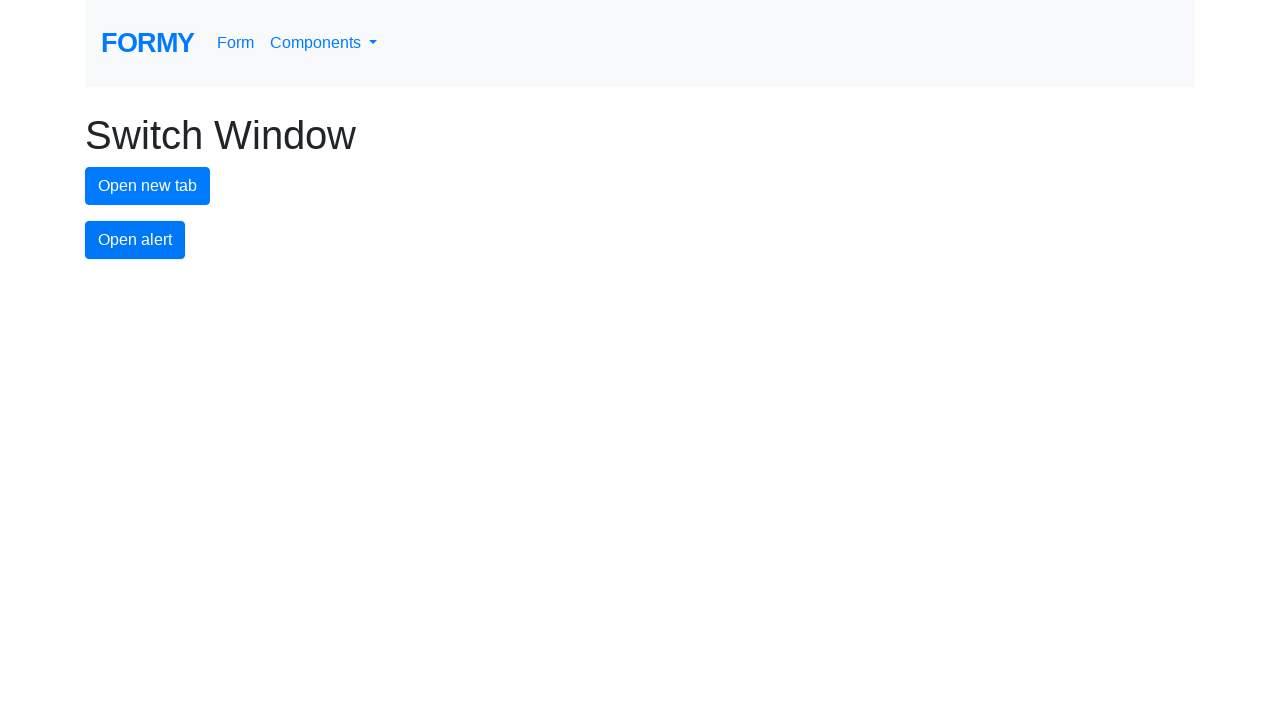

Set up dialog handler to accept alert
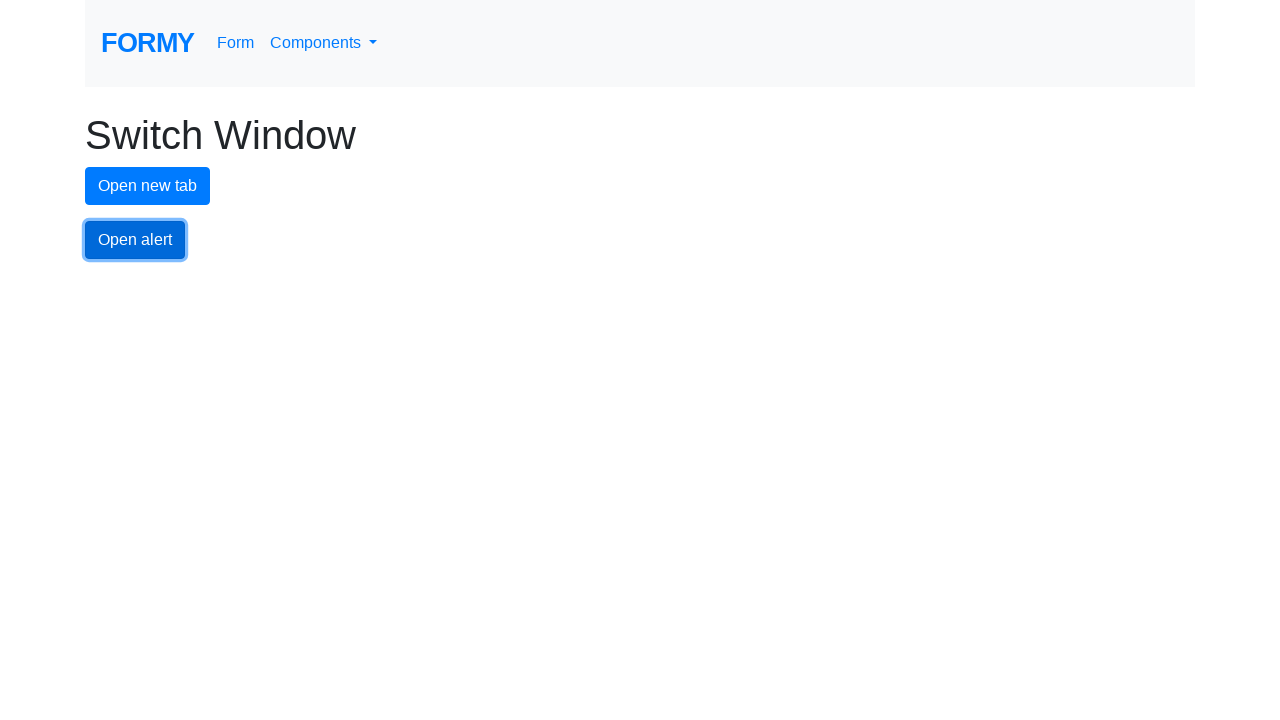

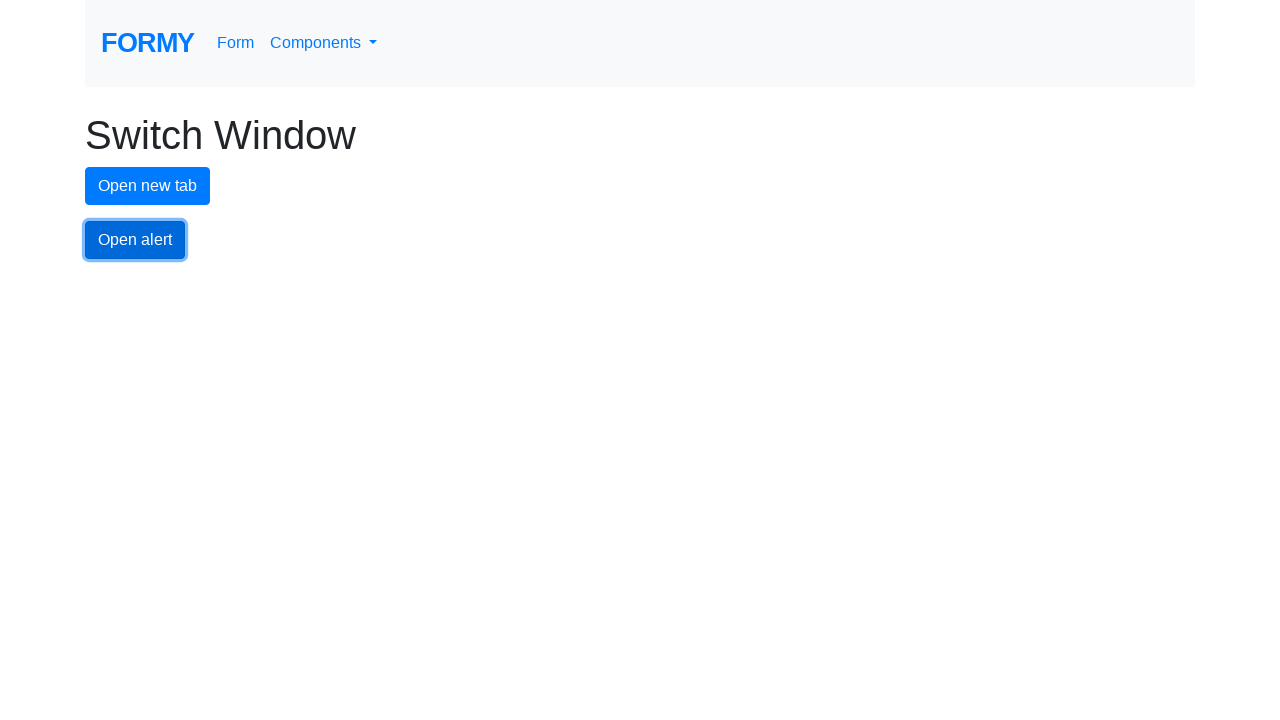